Tests iframe handling by loading an iframe, clicking on mentorship link inside the iframe, and verifying pricing elements

Starting URL: https://rahulshettyacademy.com/AutomationPractice/

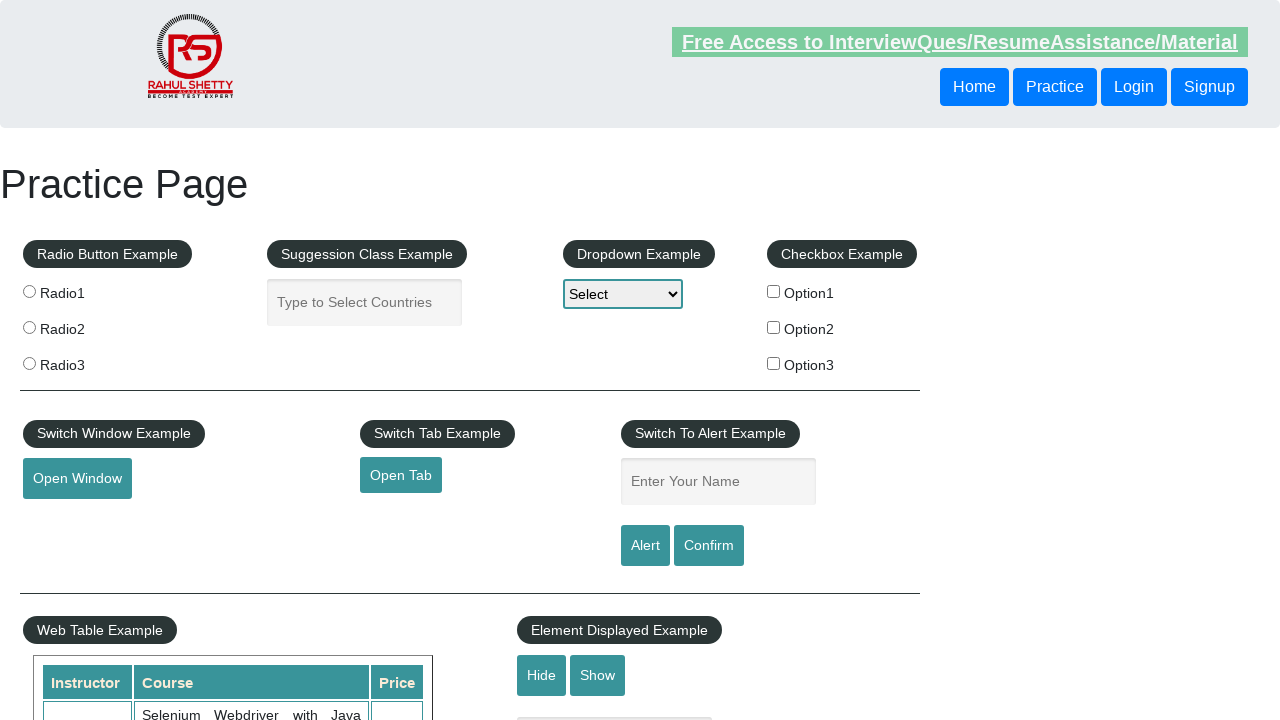

Located iframe with id 'courses-iframe'
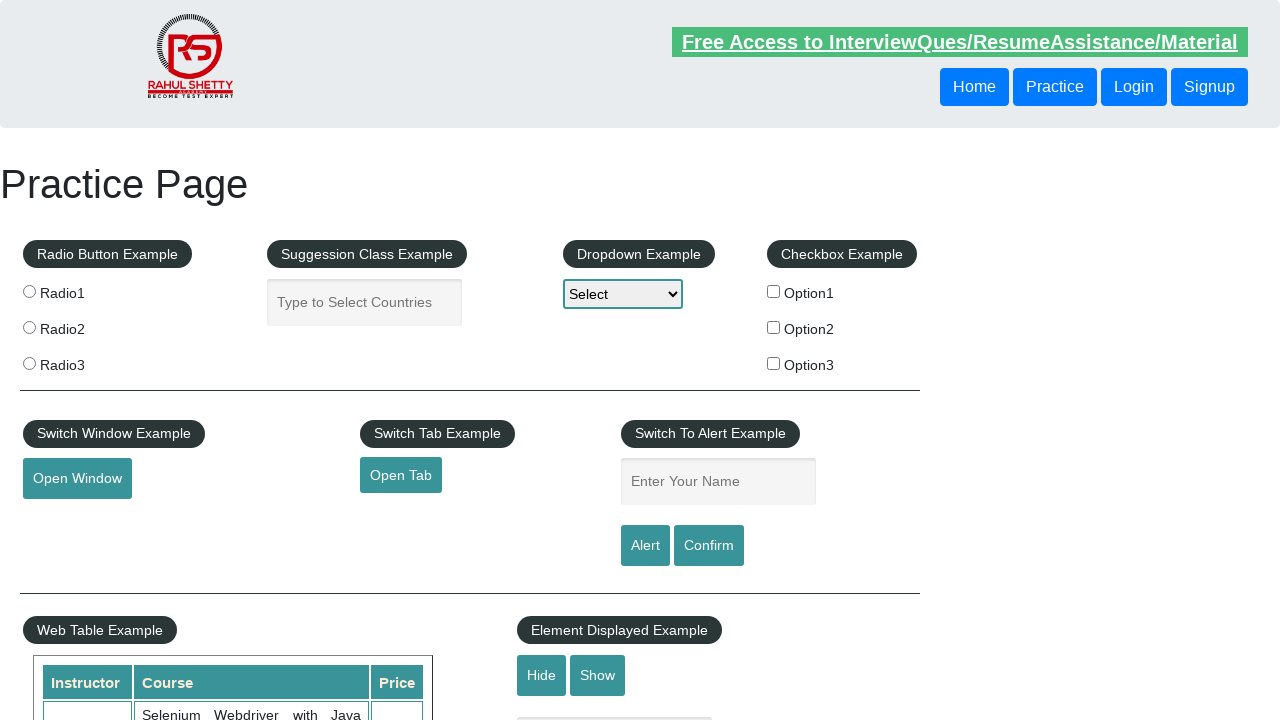

Clicked mentorship link inside iframe at (618, 360) on #courses-iframe >> internal:control=enter-frame >> a[href='mentorship'] >> nth=0
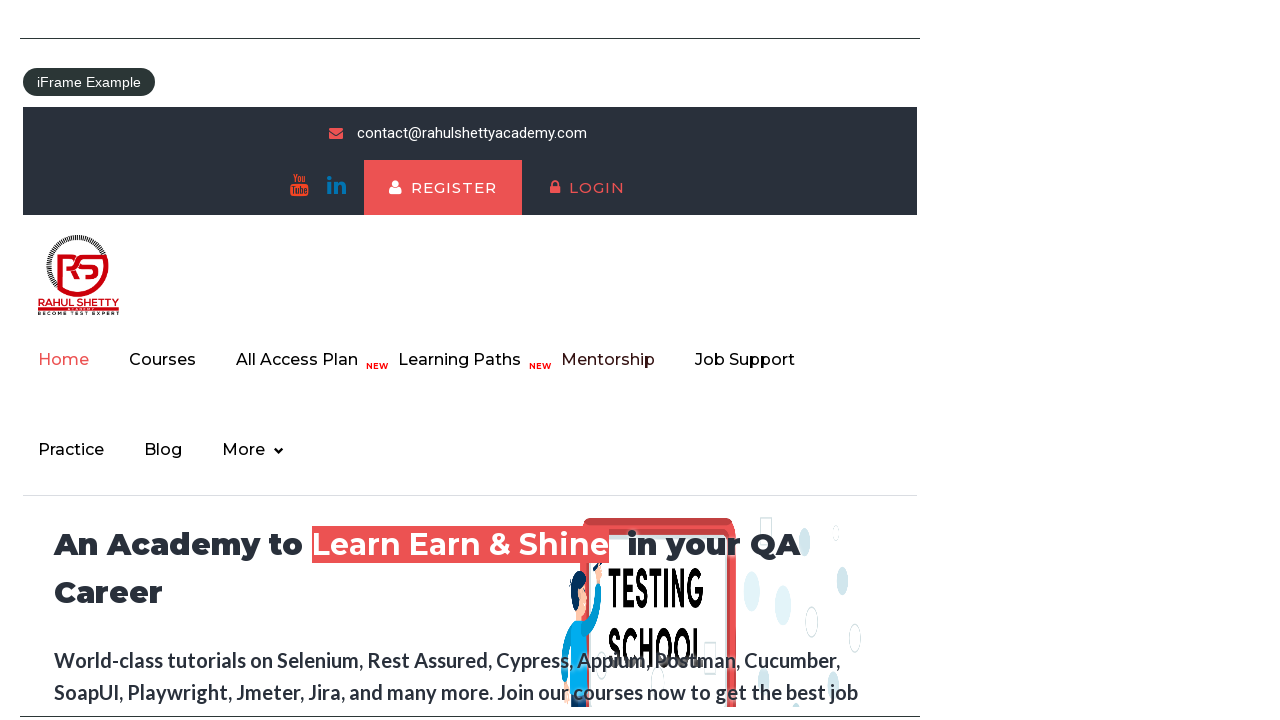

Waited 2000ms for content to load
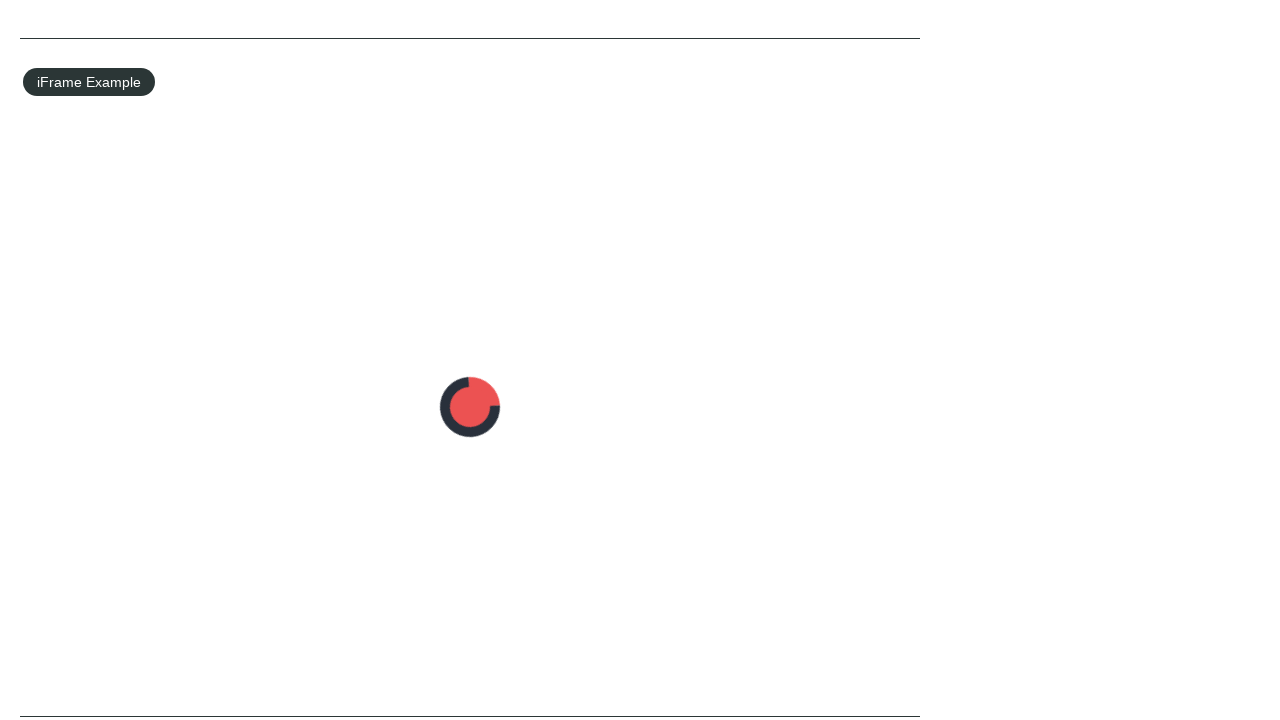

Verified pricing title element exists in iframe
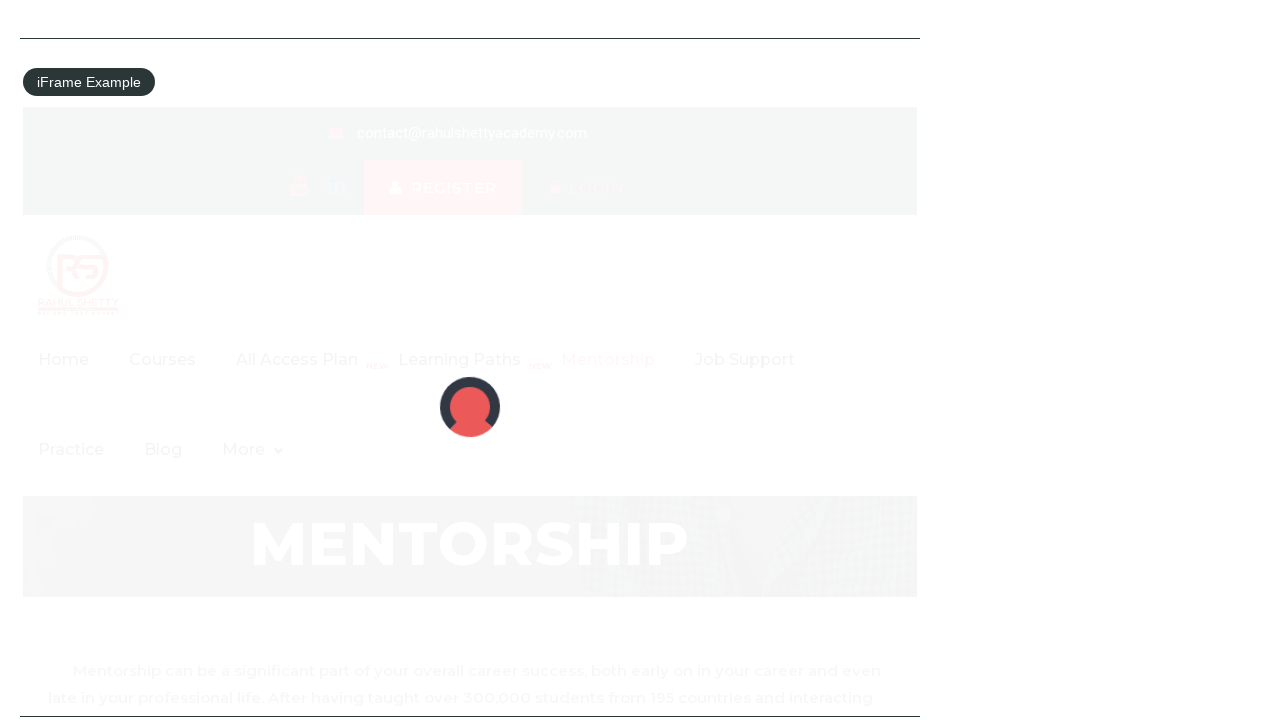

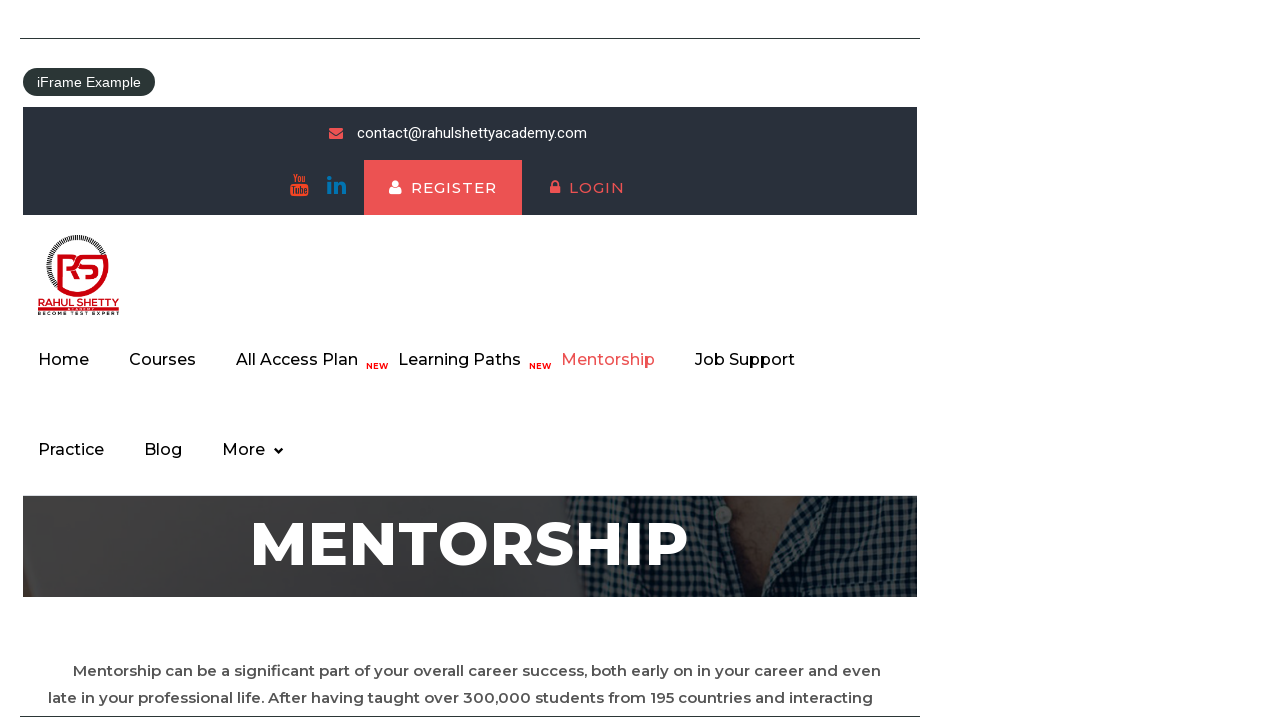